Tests filtering completed tasks by adding a todo, marking it complete, then clicking the Completed filter to verify only completed items are shown

Starting URL: https://todomvc.com/examples/react/dist/

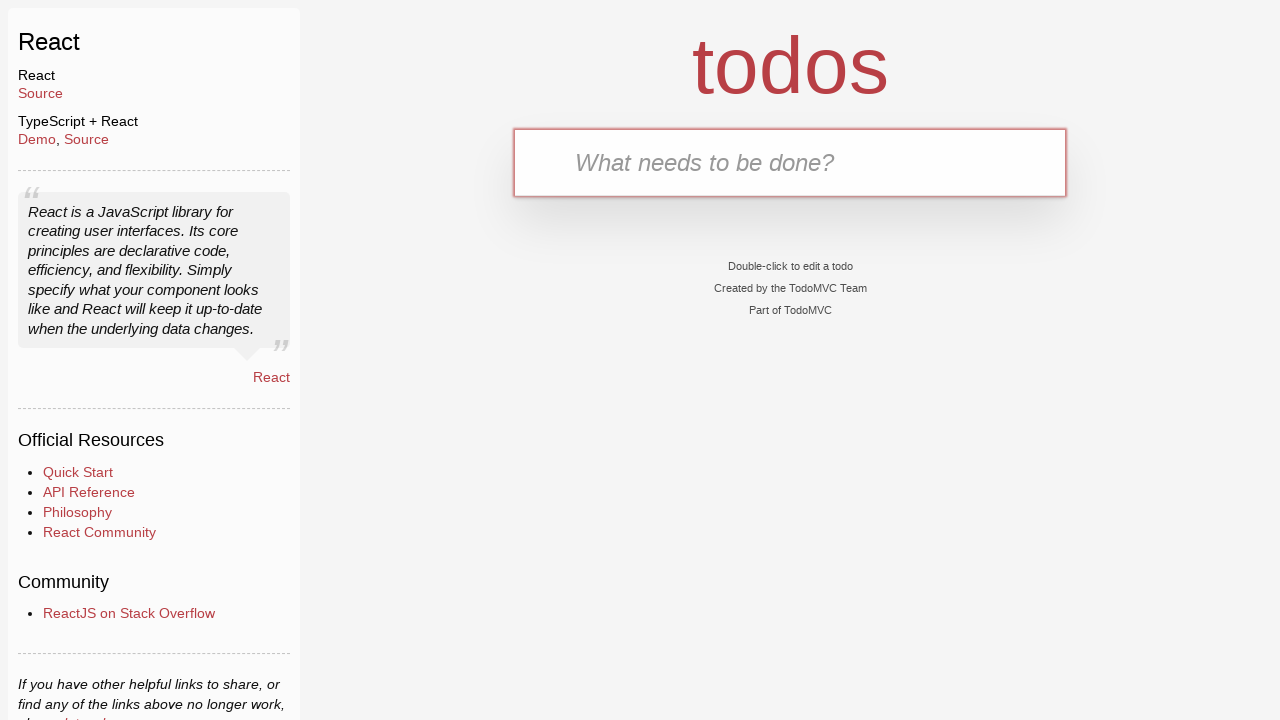

Filled new todo input with 'hi' on internal:label="New Todo Input"i
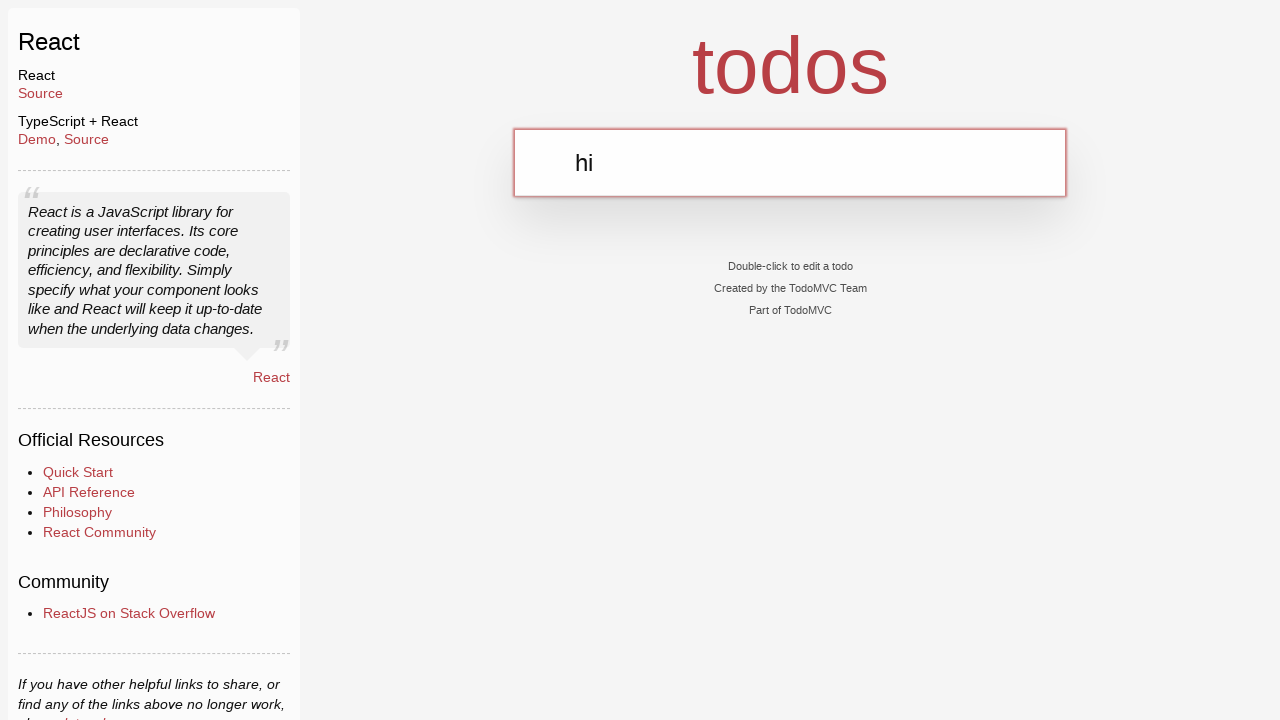

Pressed Enter to add new todo item on internal:label="New Todo Input"i
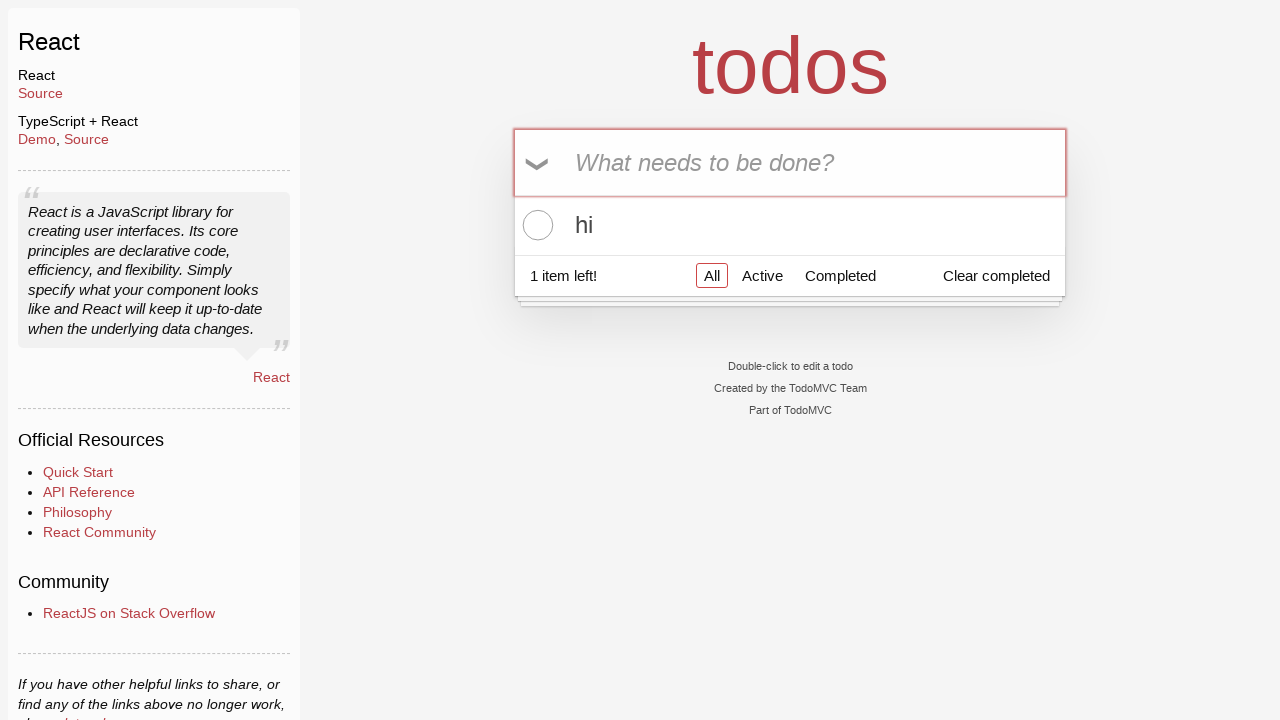

Clicked todo item toggle to mark as completed at (535, 225) on internal:testid=[data-testid="todo-item-toggle"s]
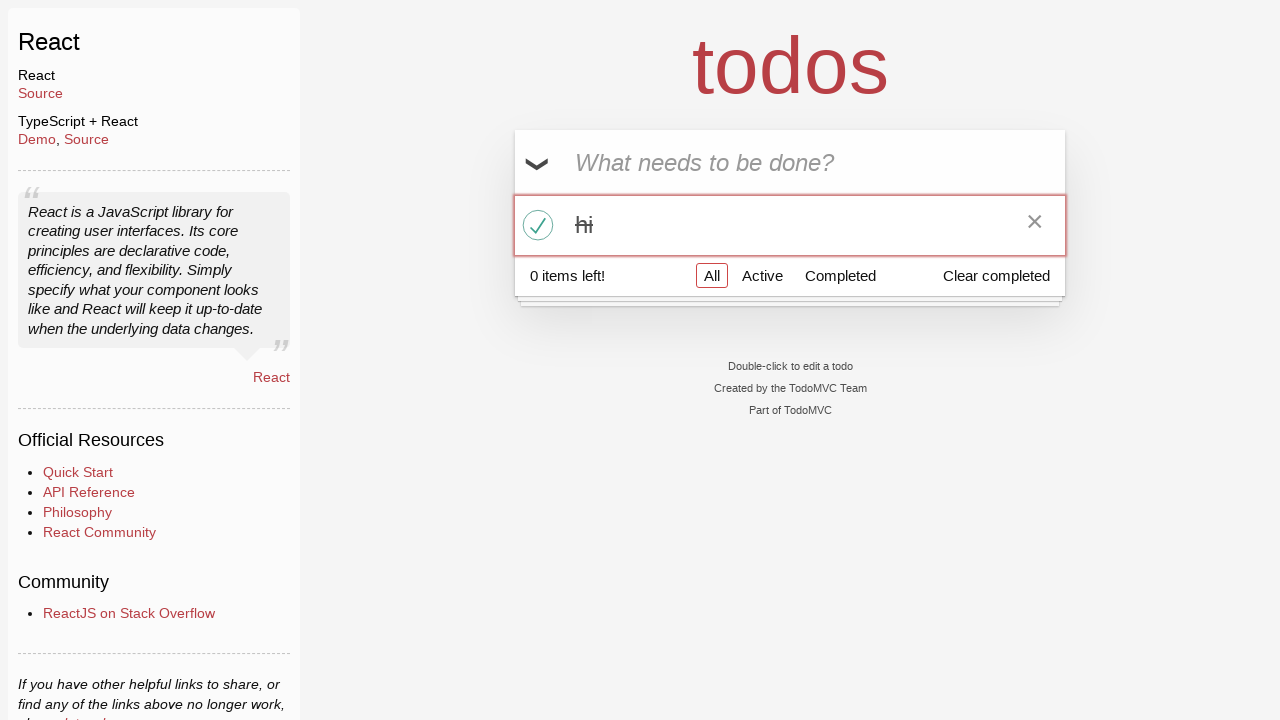

Clicked Completed filter link at (840, 275) on internal:role=link[name="Completed"i]
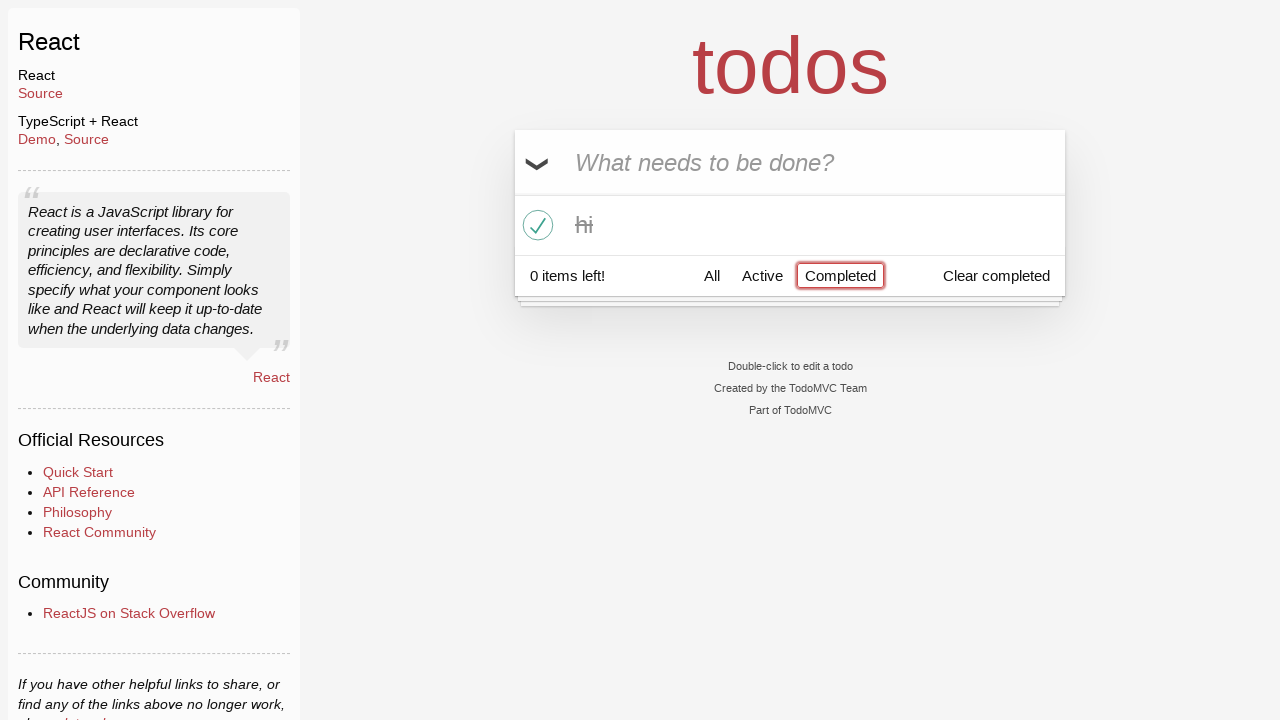

Verified completed todo item label is visible
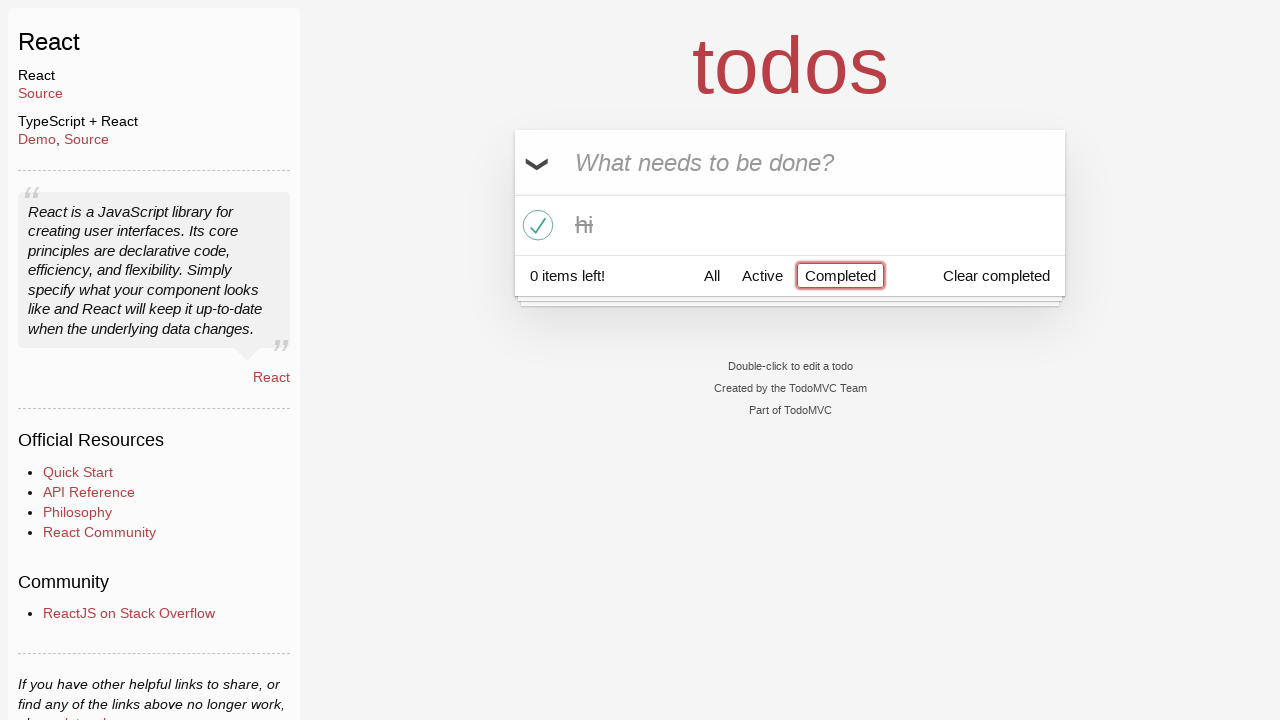

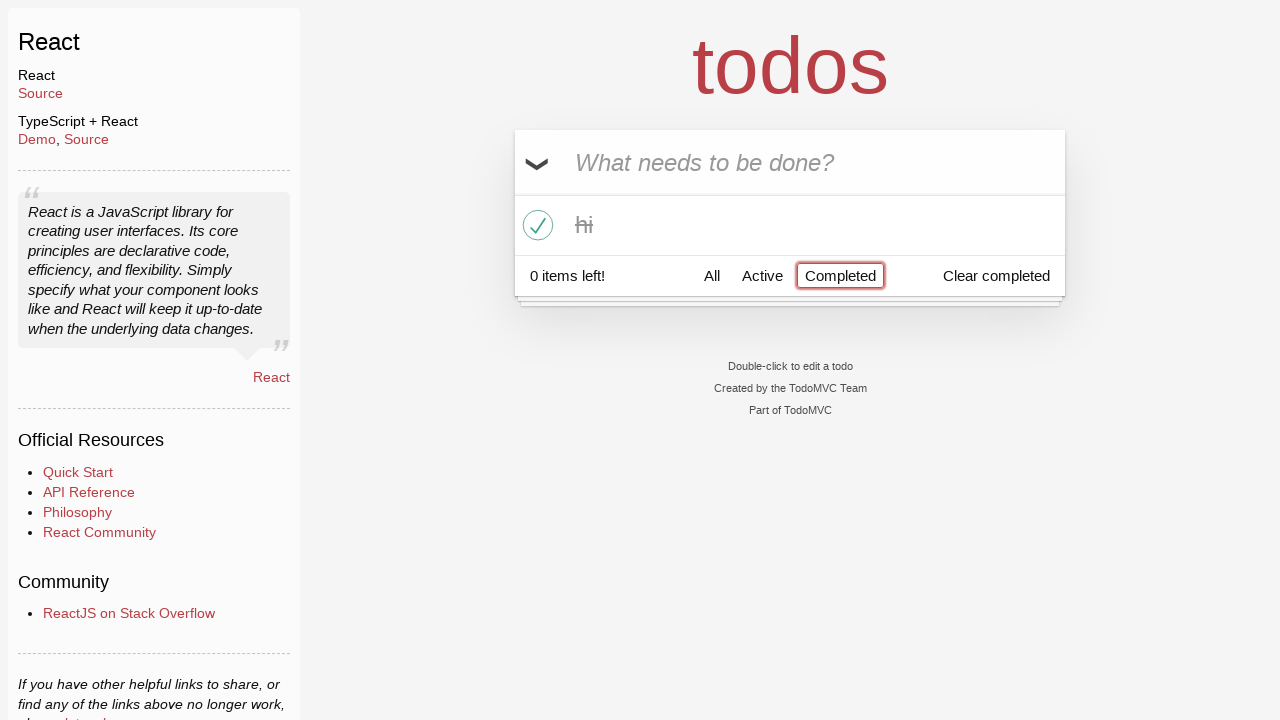